Tests the search functionality on AutoPlanet auto parts website by entering a search query for a car part and verifying that product results are displayed.

Starting URL: https://www.autoplanet.cl/

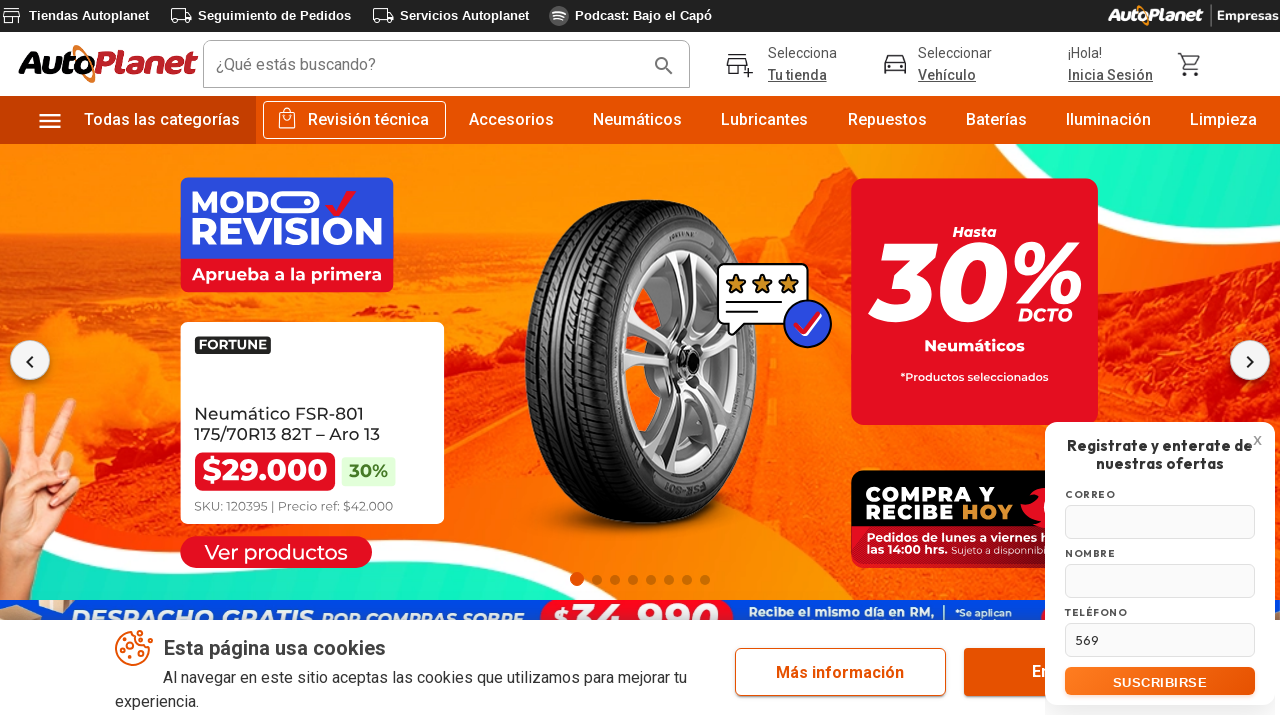

Waited for page to load with networkidle state
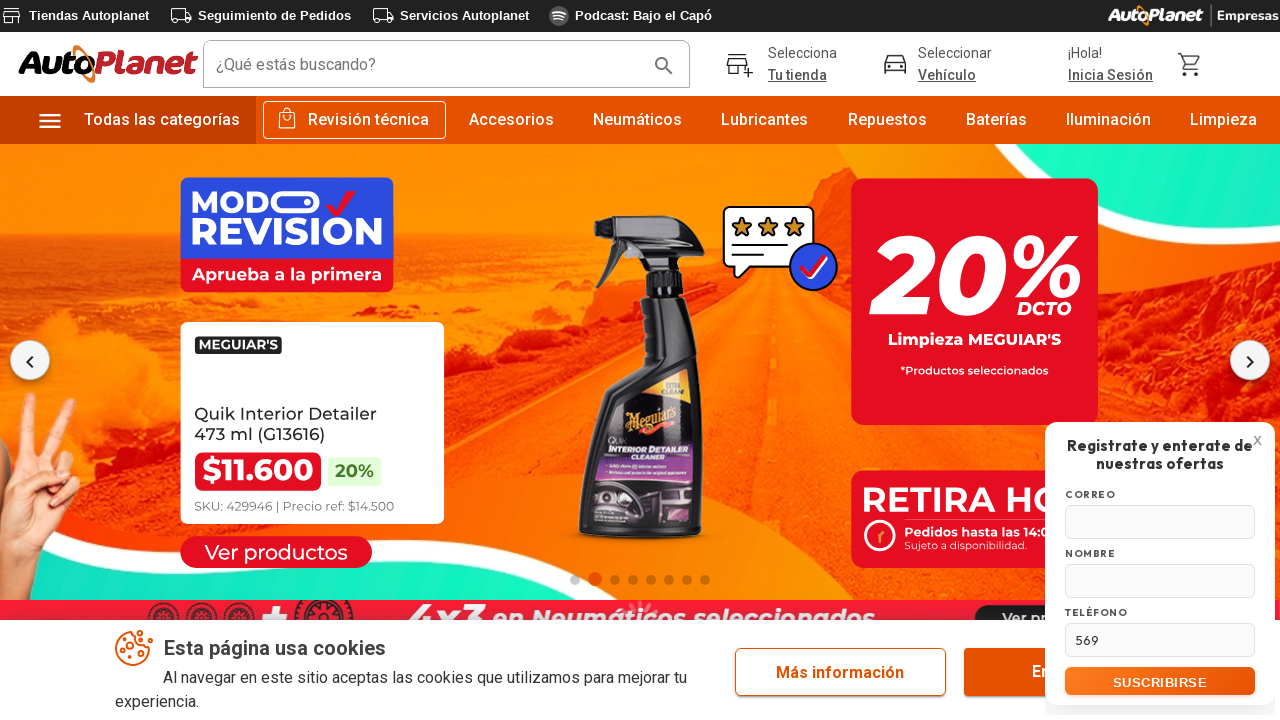

Filled search field with 'filtro aceite Toyota Corolla' on #smartSearchId
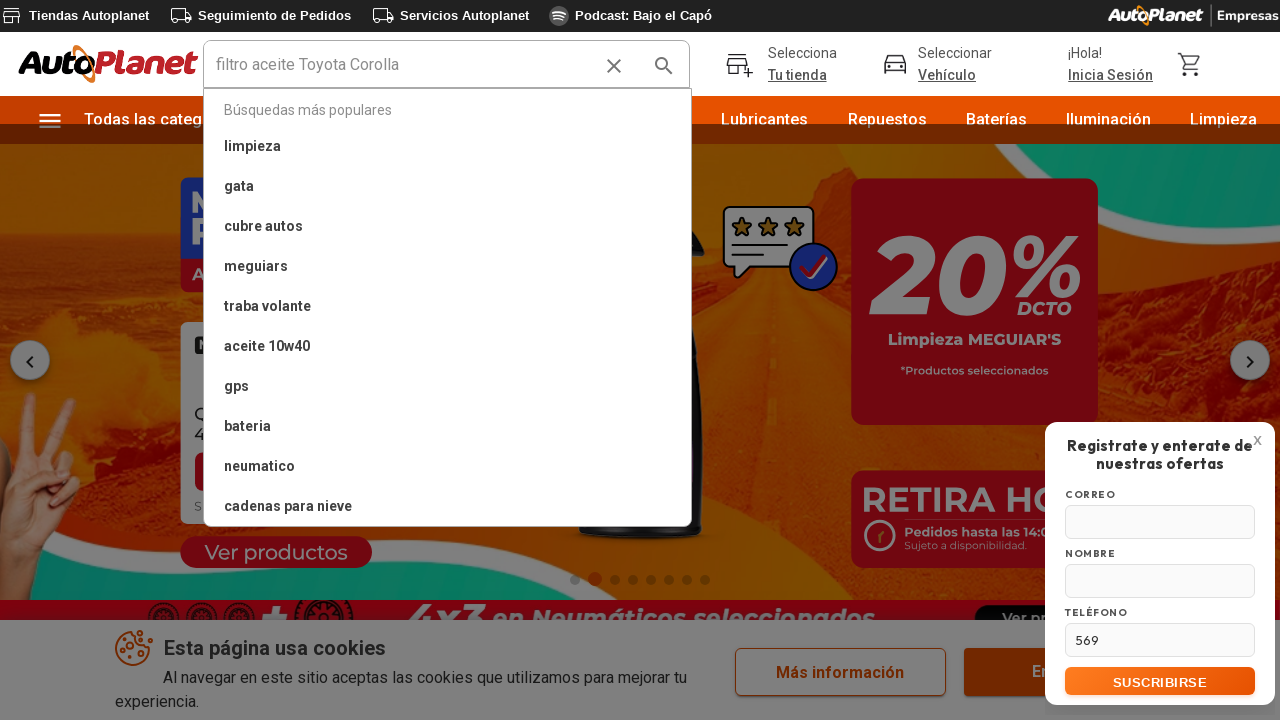

Pressed Enter to submit search query on #smartSearchId
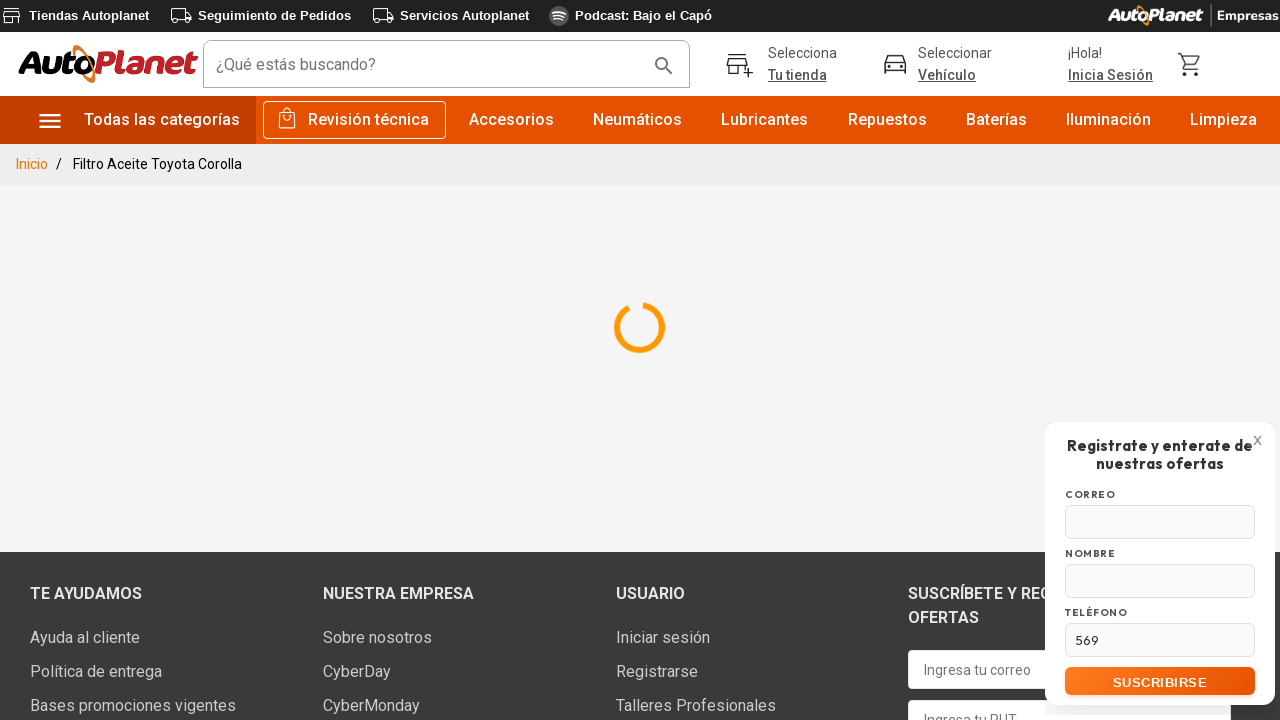

Search results loaded with product links
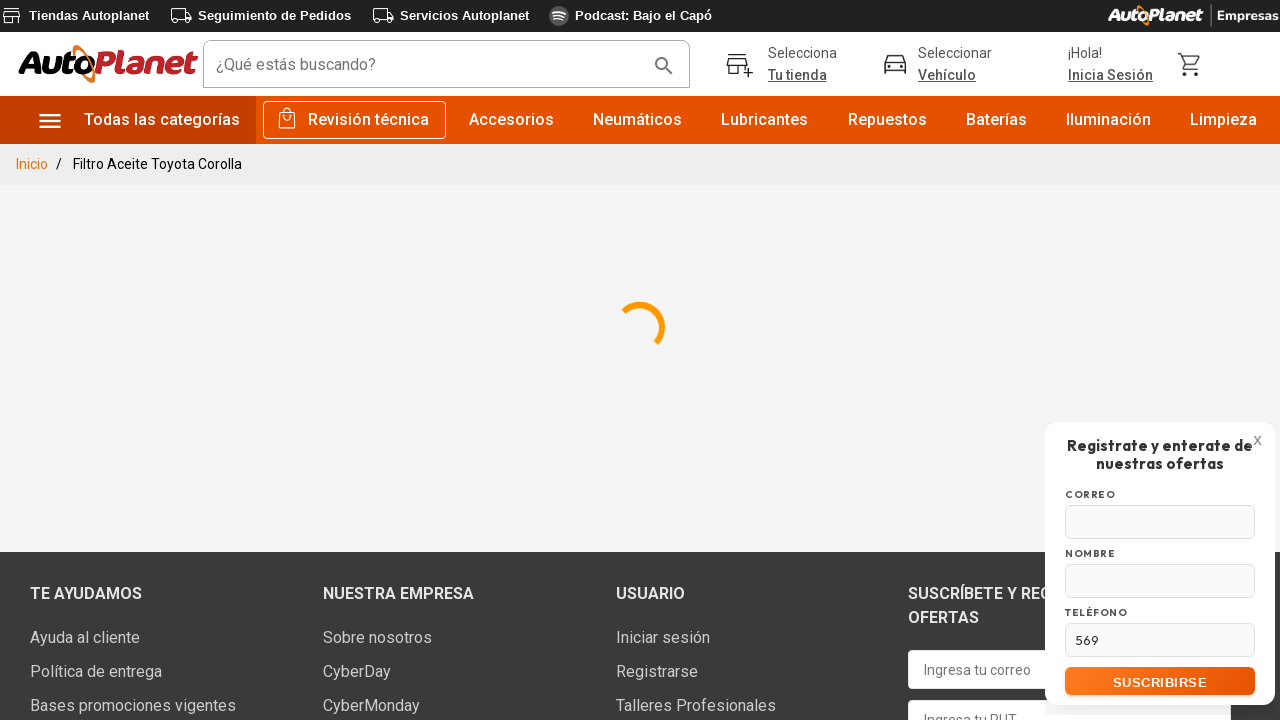

Product titles are visible on search results page
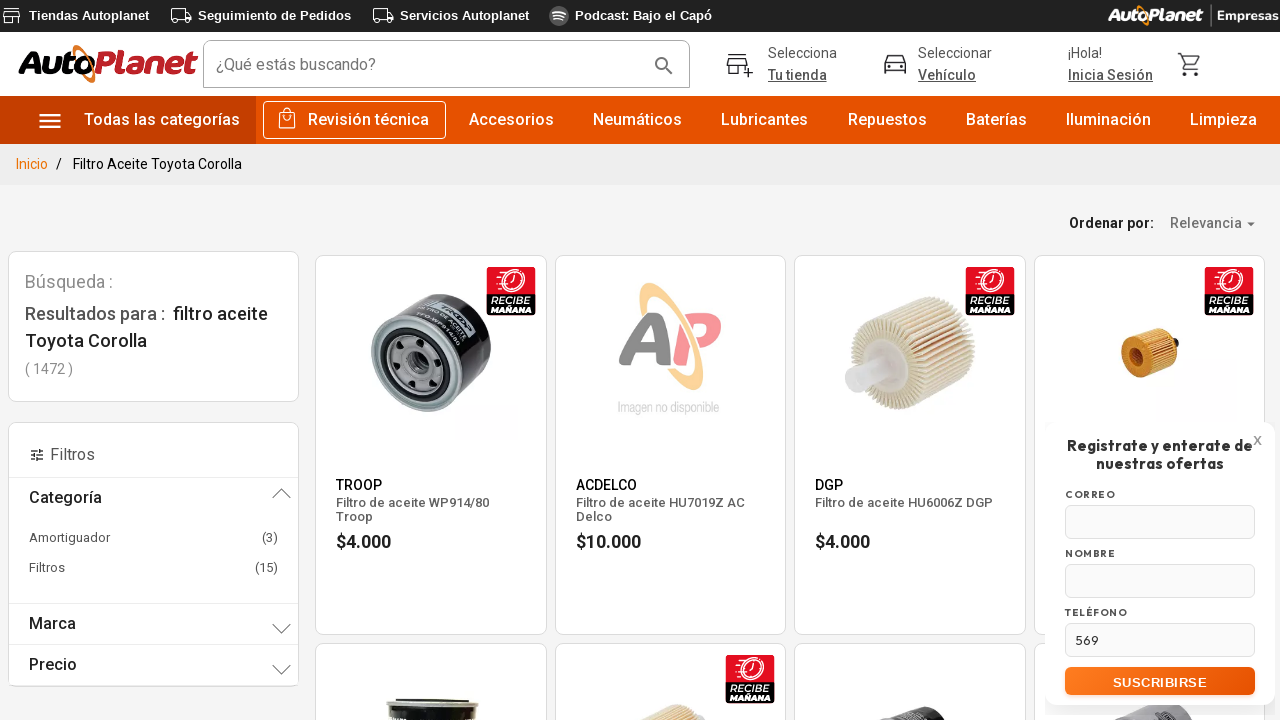

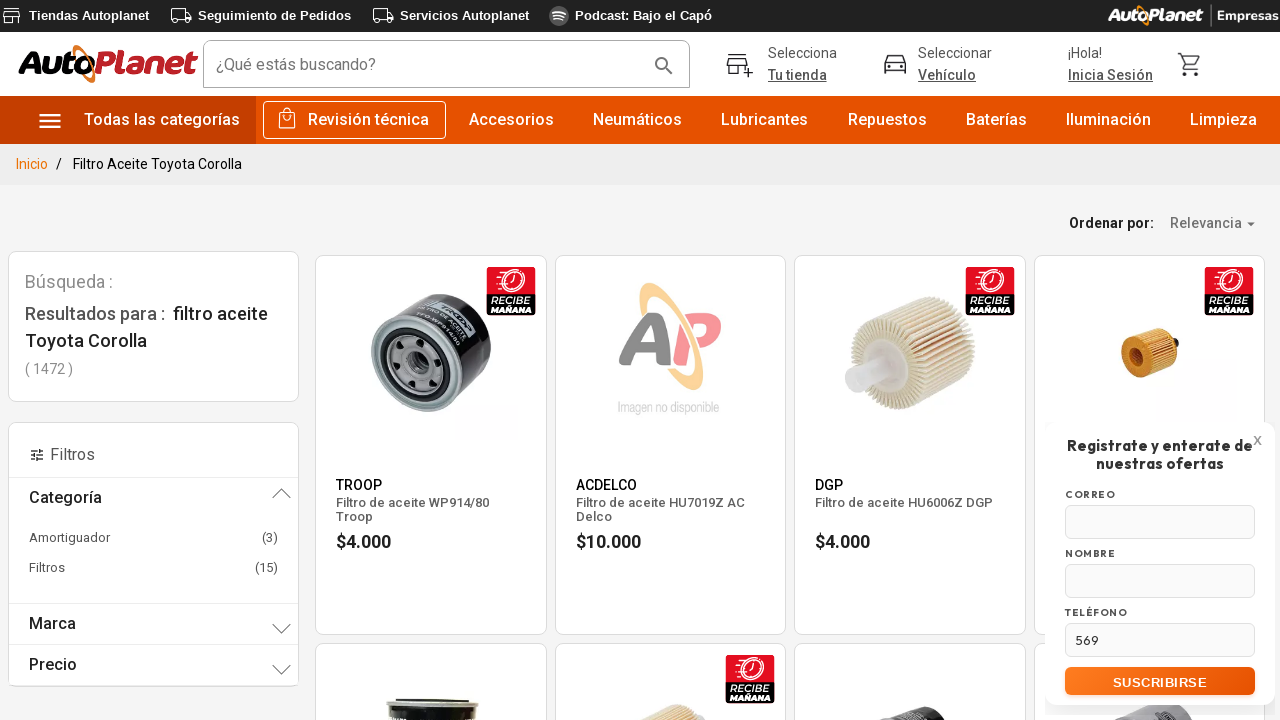